Tests the landing page renders correctly on tablet viewport (768x1024)

Starting URL: https://etf-web-mi7p.vercel.app

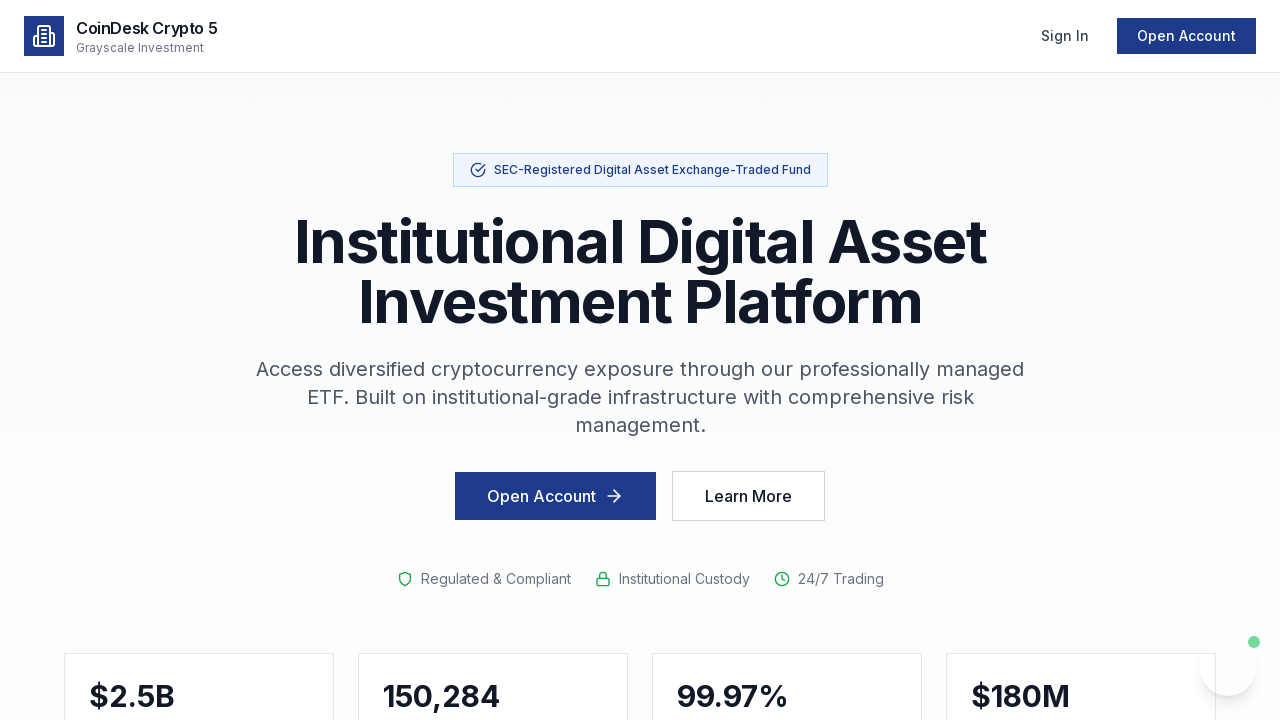

Set viewport size to tablet dimensions (768x1024)
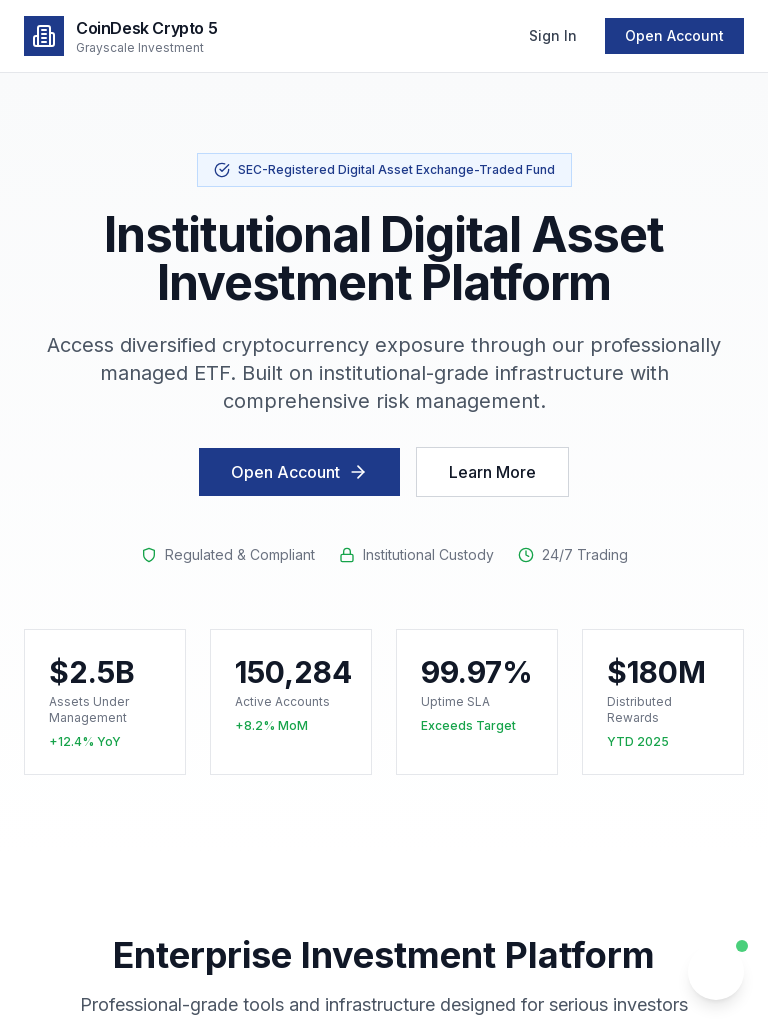

Reloaded page with tablet viewport
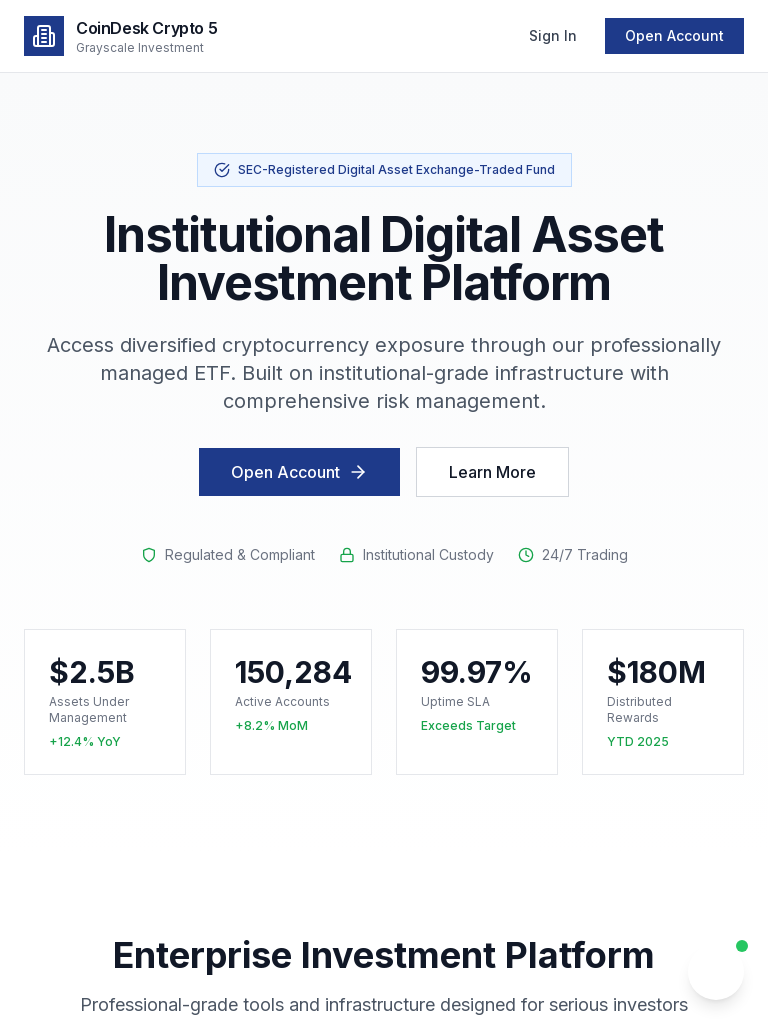

Page finished loading (networkidle state reached)
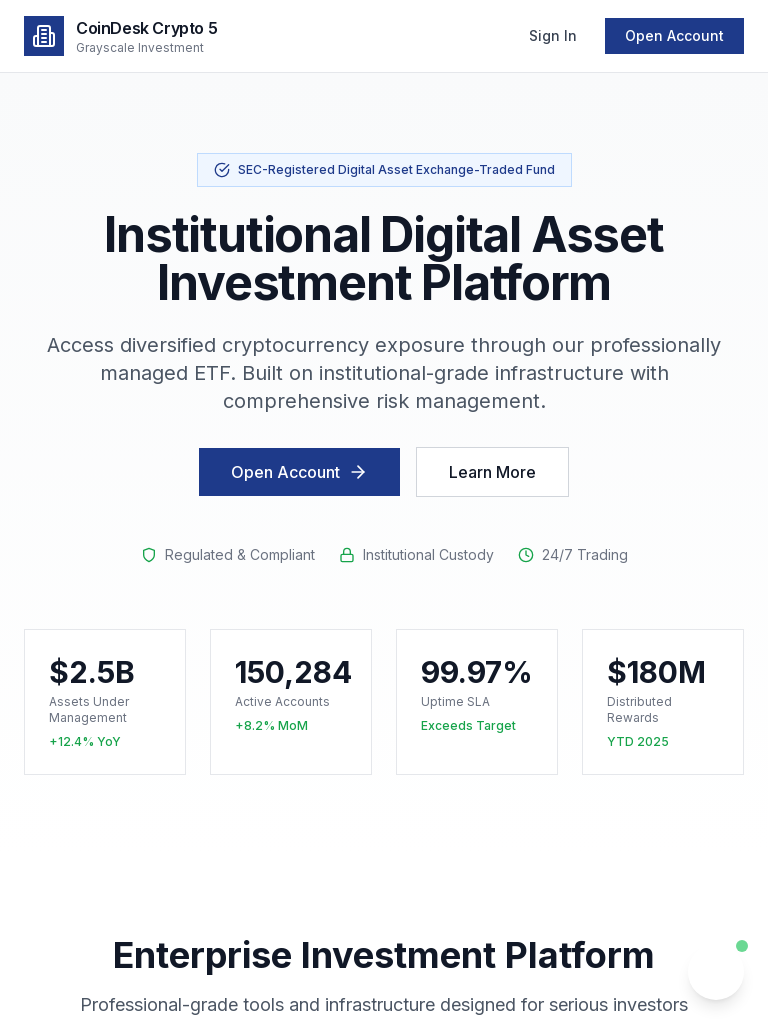

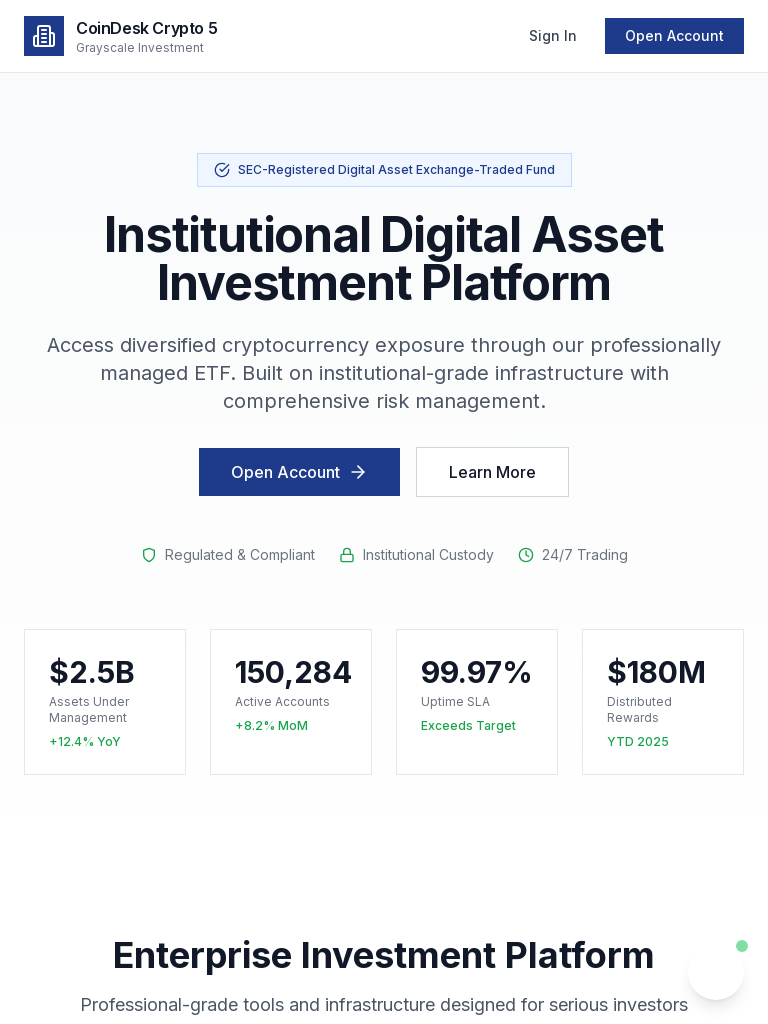